Tests checkbox and radio button interactions on a practice automation page by selecting specific options and verifying their states

Starting URL: https://rahulshettyacademy.com/AutomationPractice/

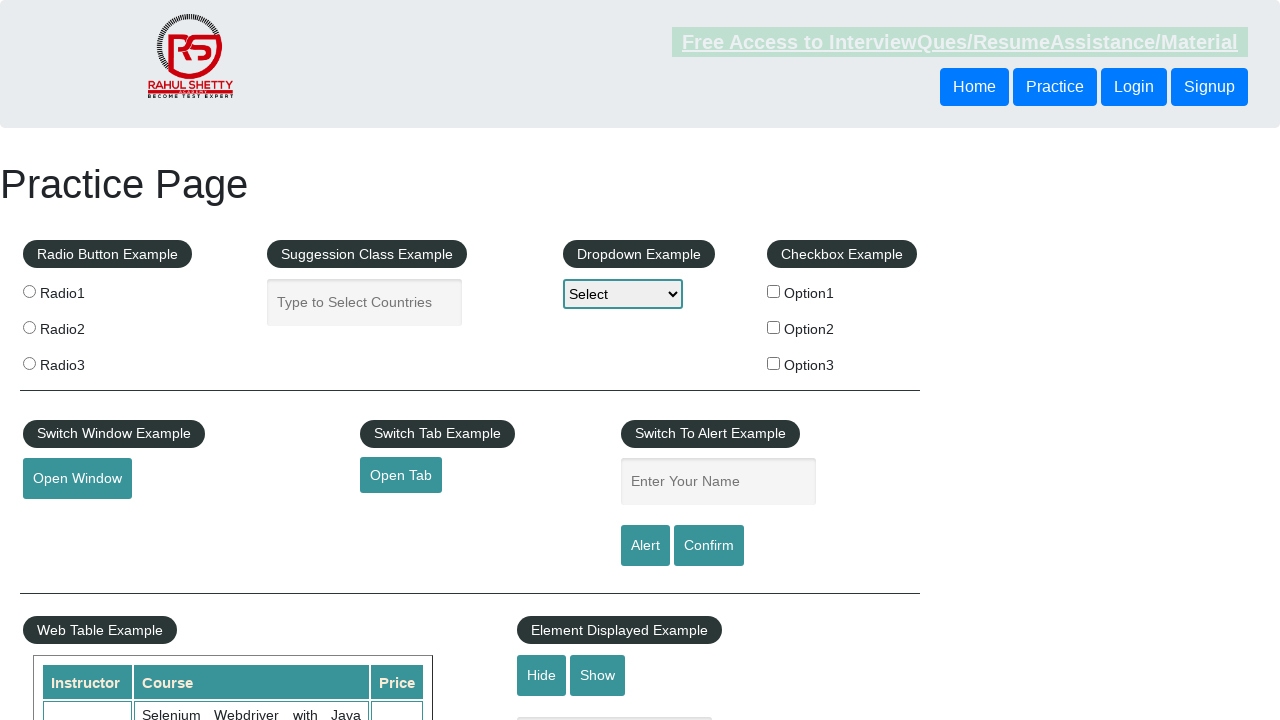

Navigated to Rahul Shetty Academy automation practice page
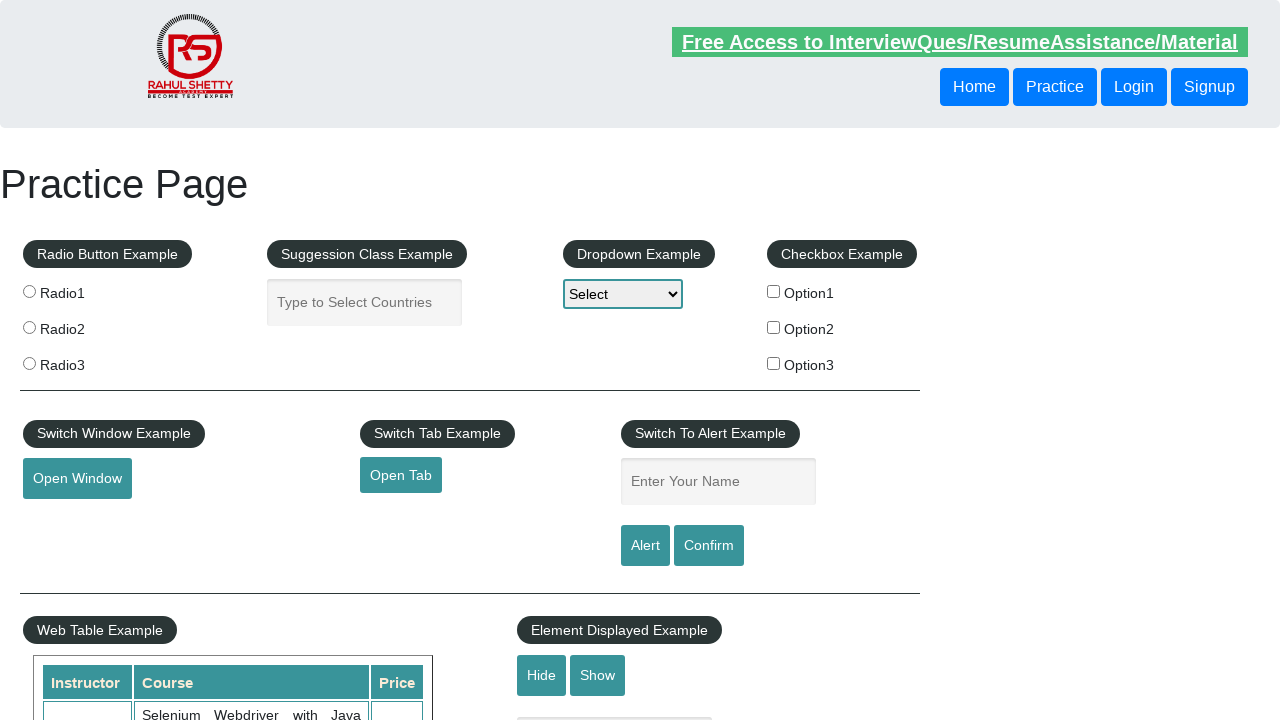

Located all checkboxes on the page
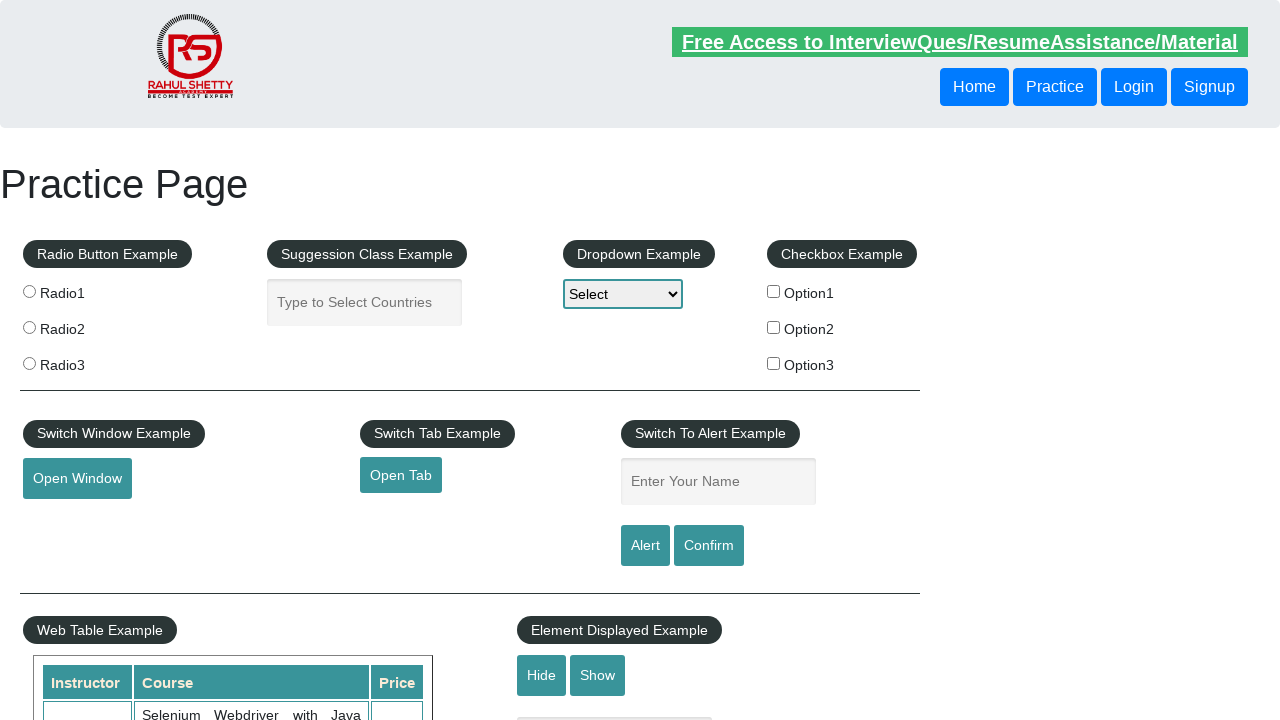

Examined checkbox 1 of 3
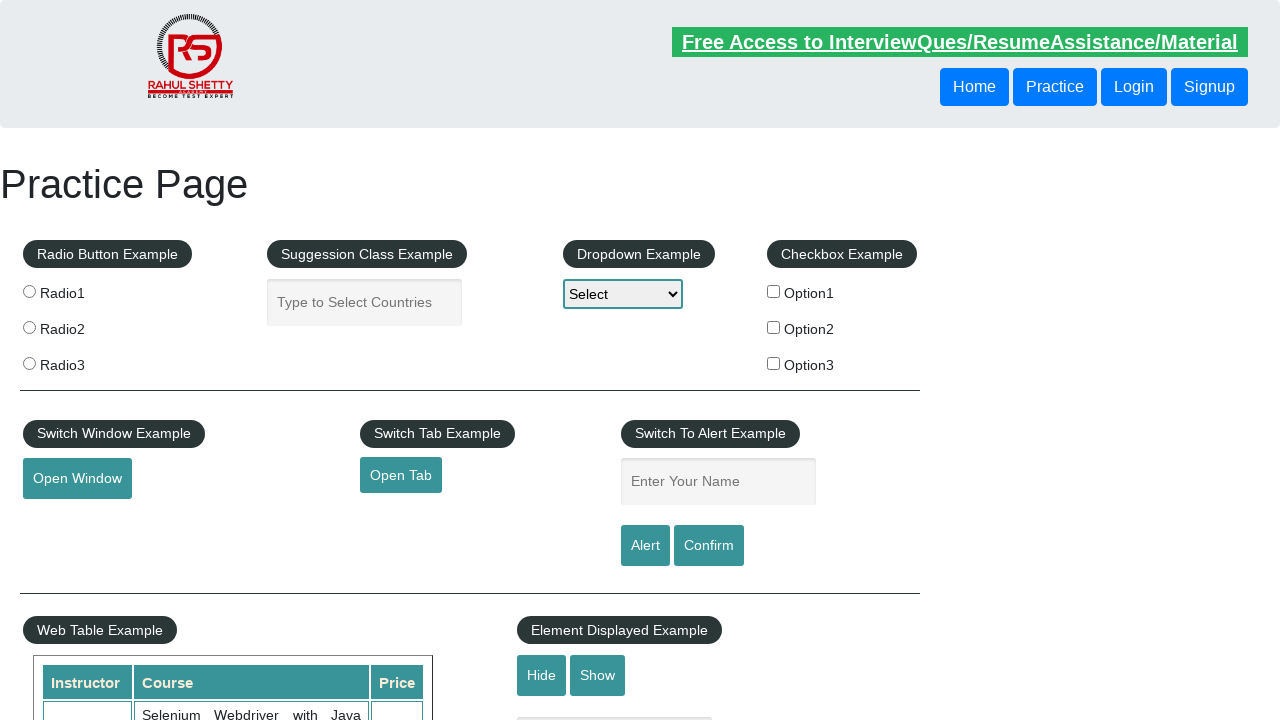

Examined checkbox 2 of 3
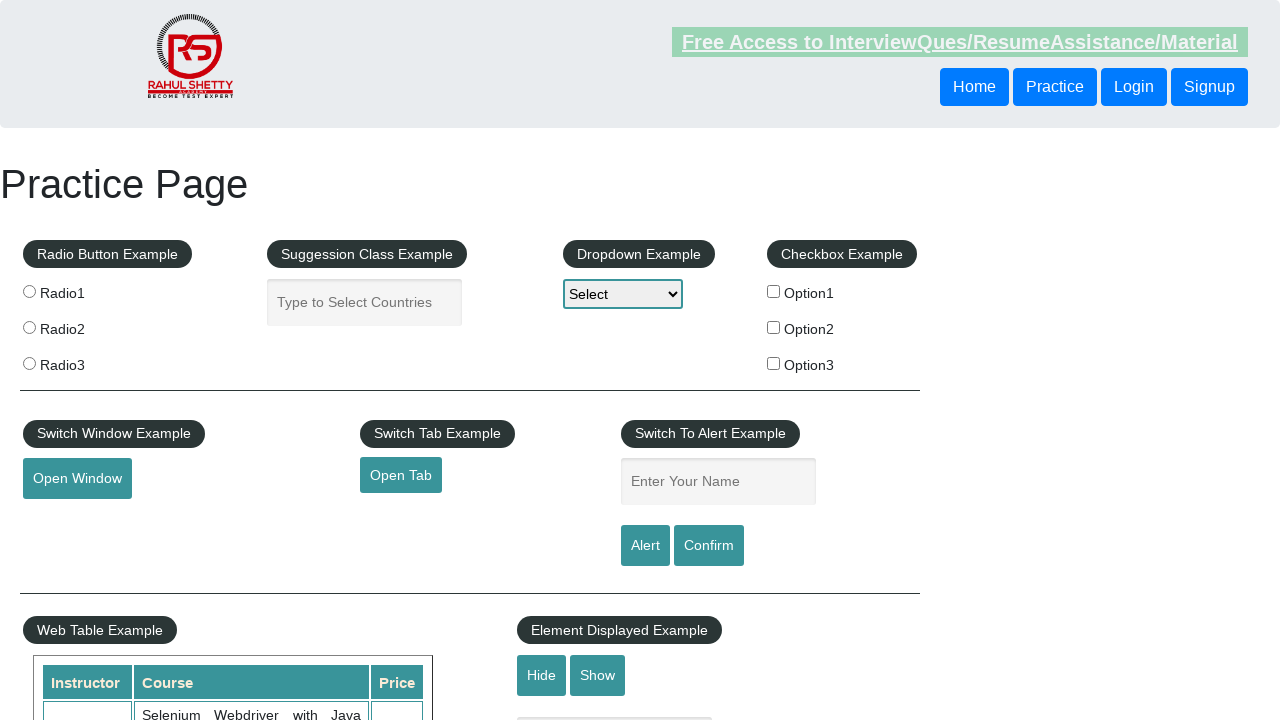

Clicked checkbox with value 'option2' at (774, 327) on input[type='checkbox'] >> nth=1
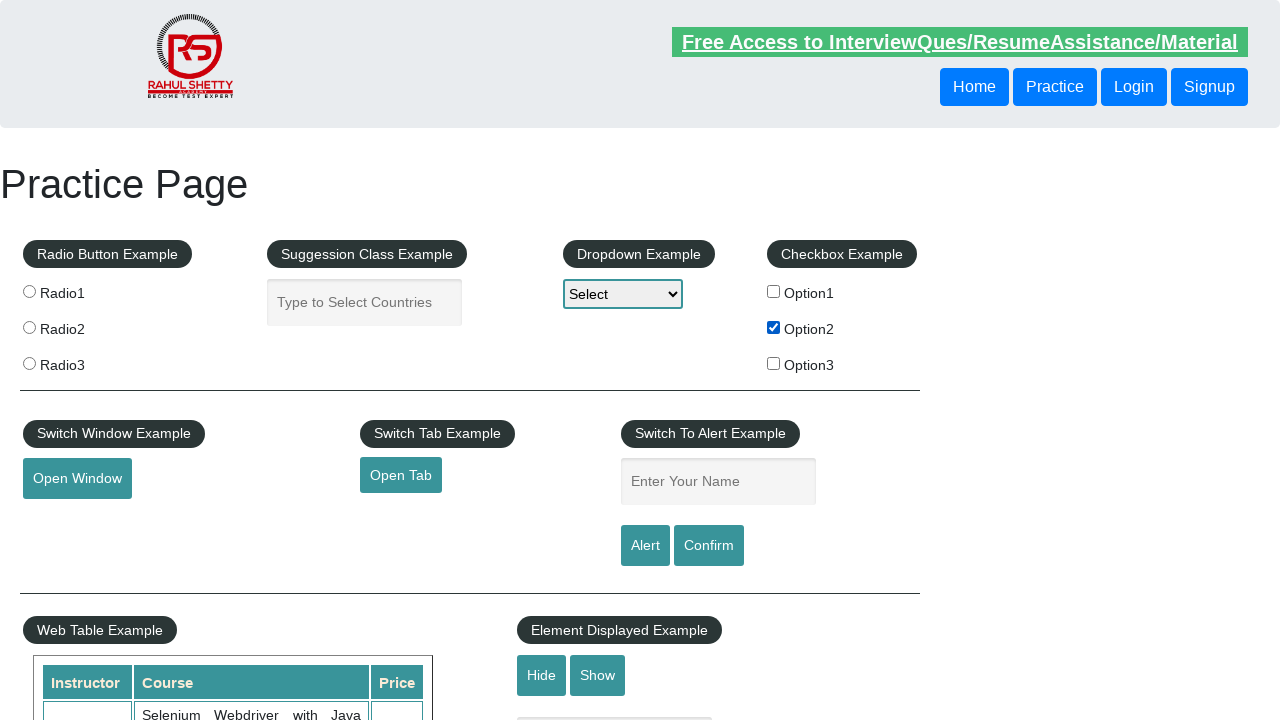

Located all radio buttons on the page
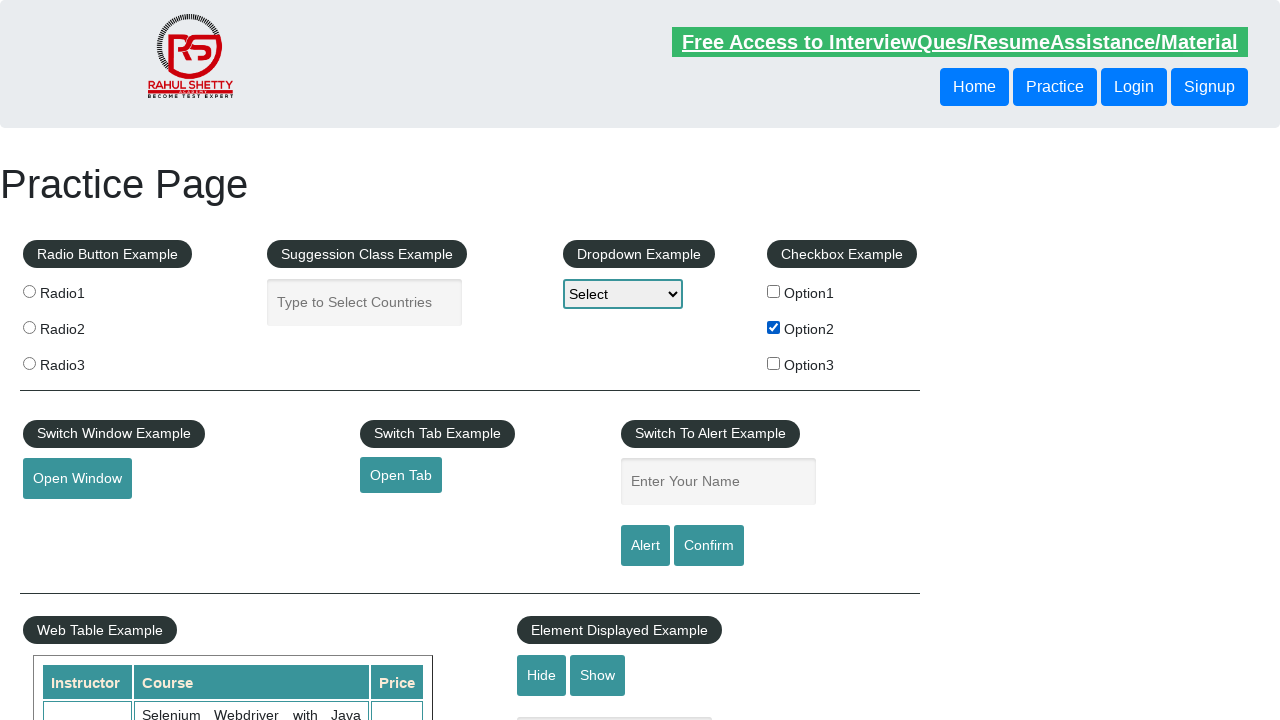

Clicked the third radio button at (29, 363) on input[name='radioButton'] >> nth=2
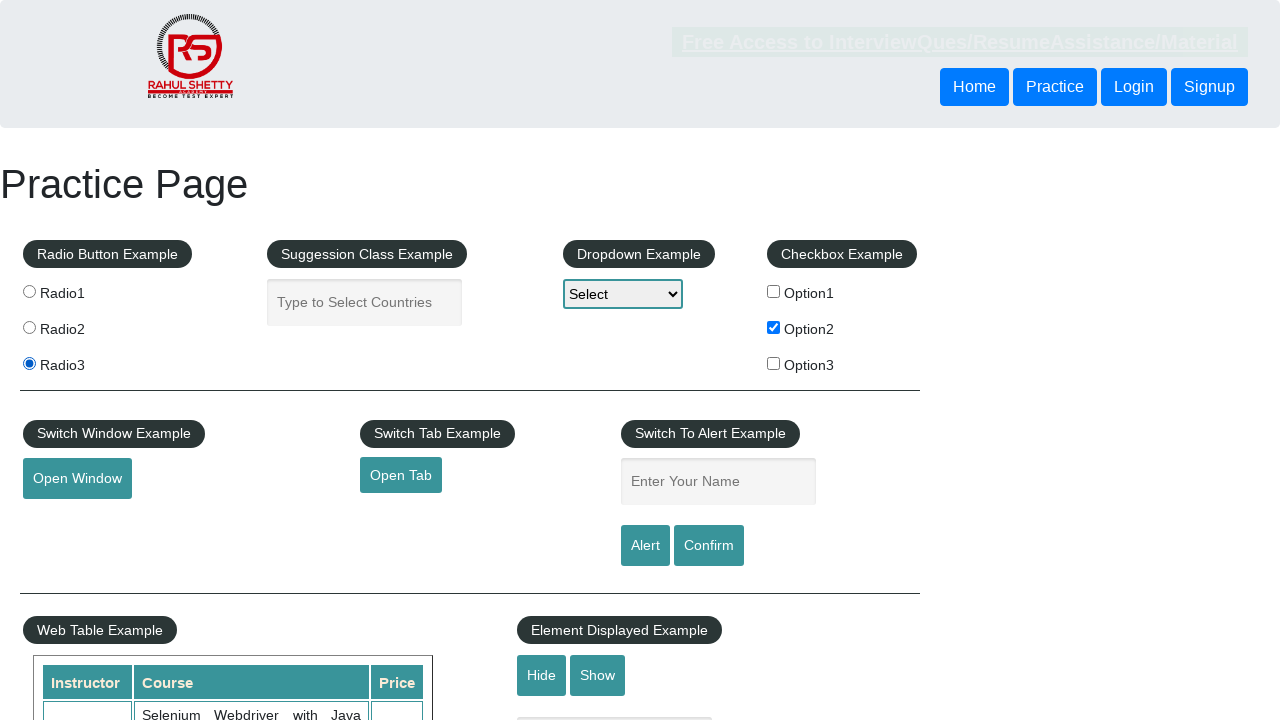

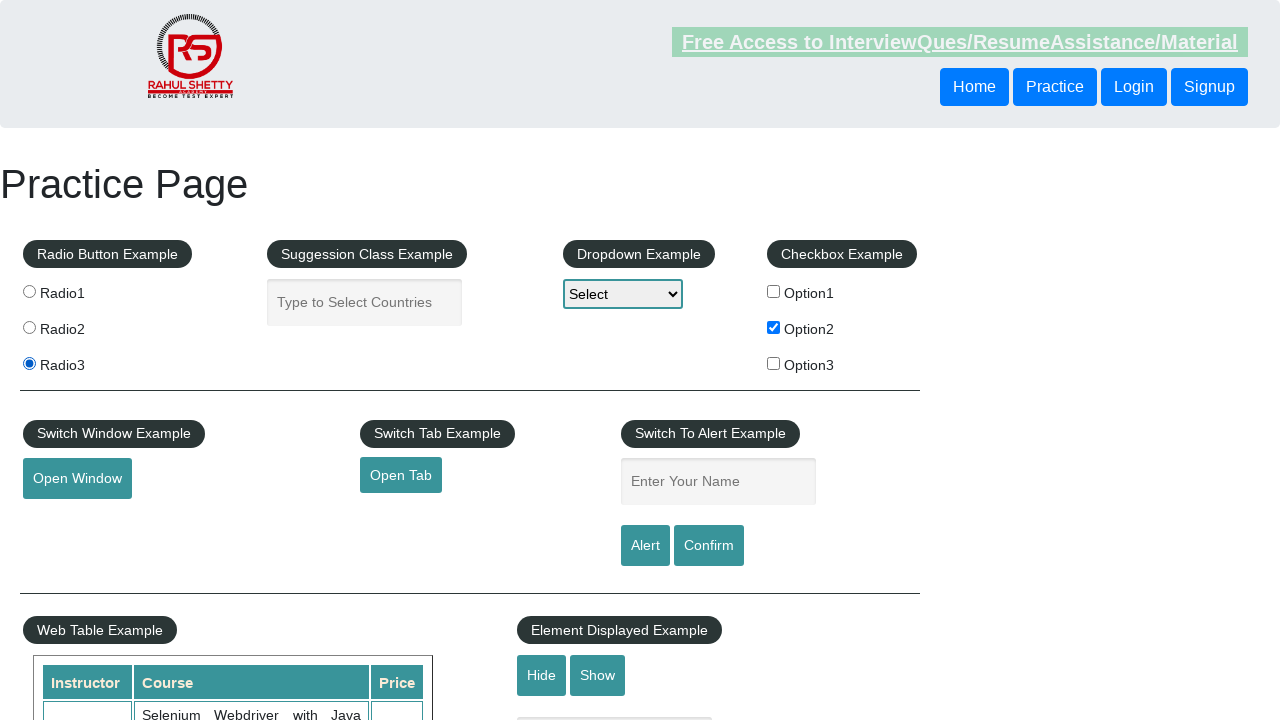